Tests working with multiple browser windows by clicking a link that opens a new window, then switching between the original and new windows and verifying page titles.

Starting URL: https://the-internet.herokuapp.com/windows

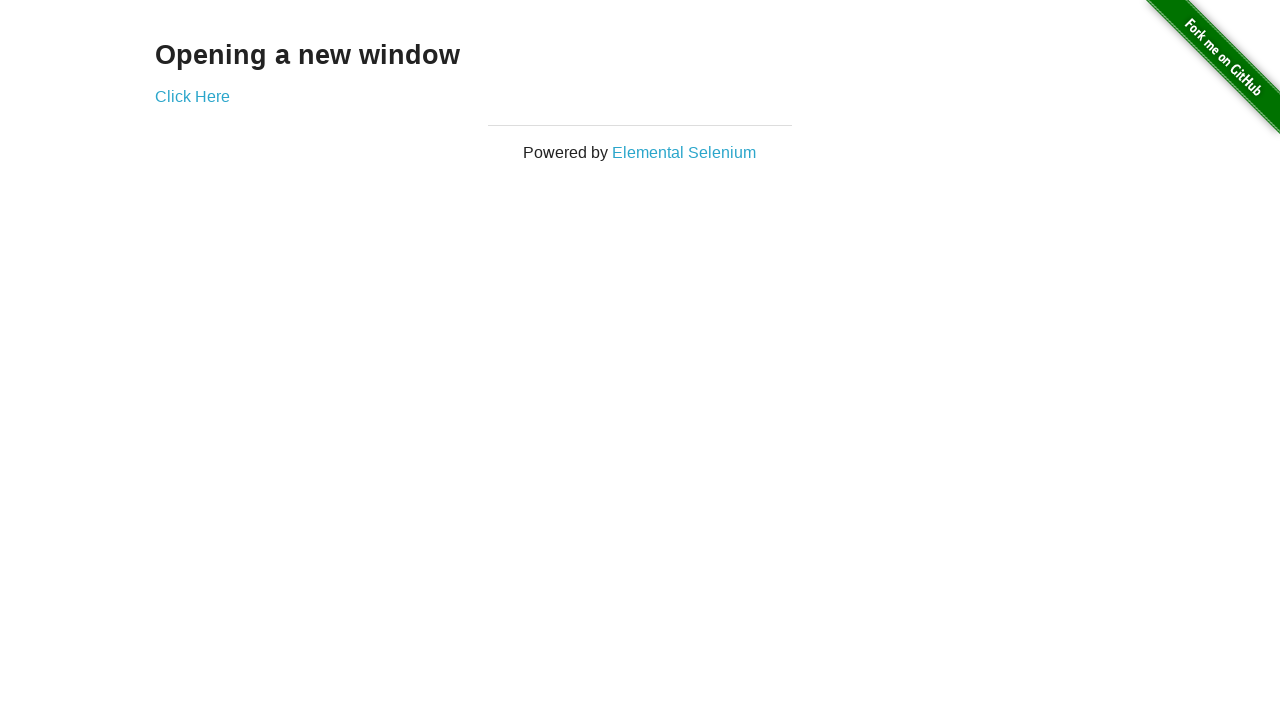

Clicked link that opens a new window at (192, 96) on .example a
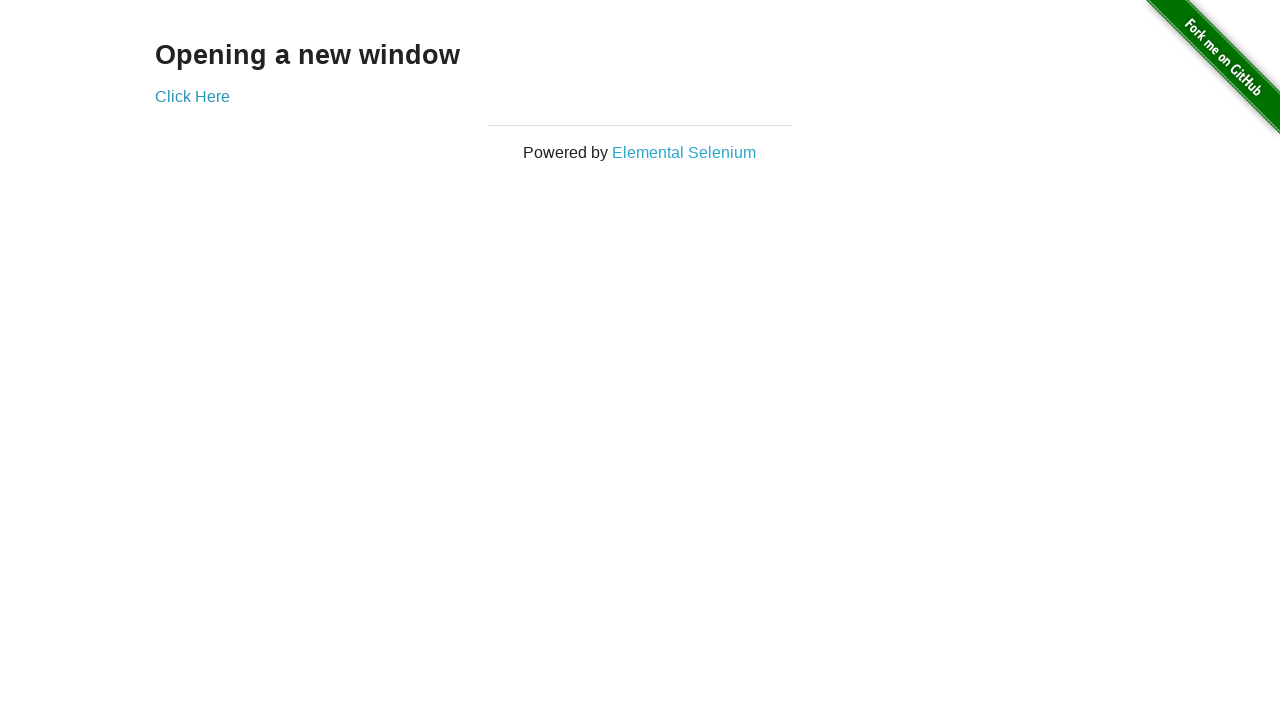

New window opened and captured
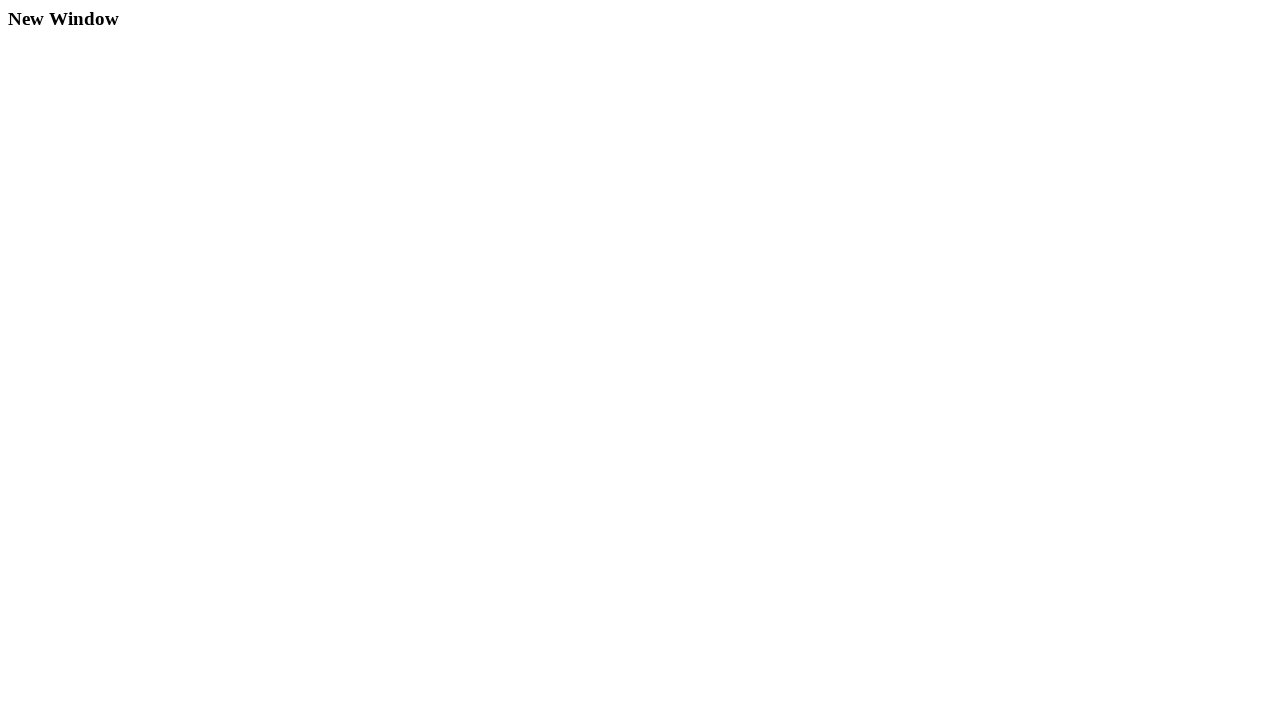

Verified original window title is 'The Internet'
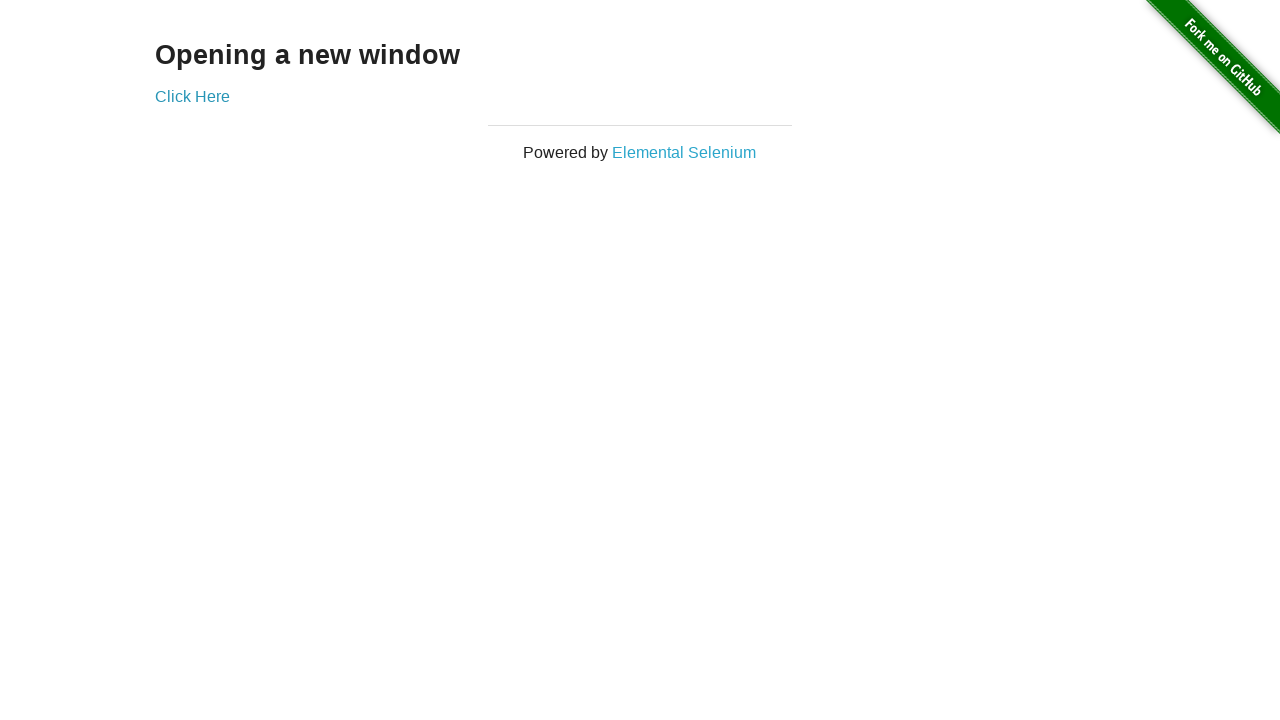

New page finished loading
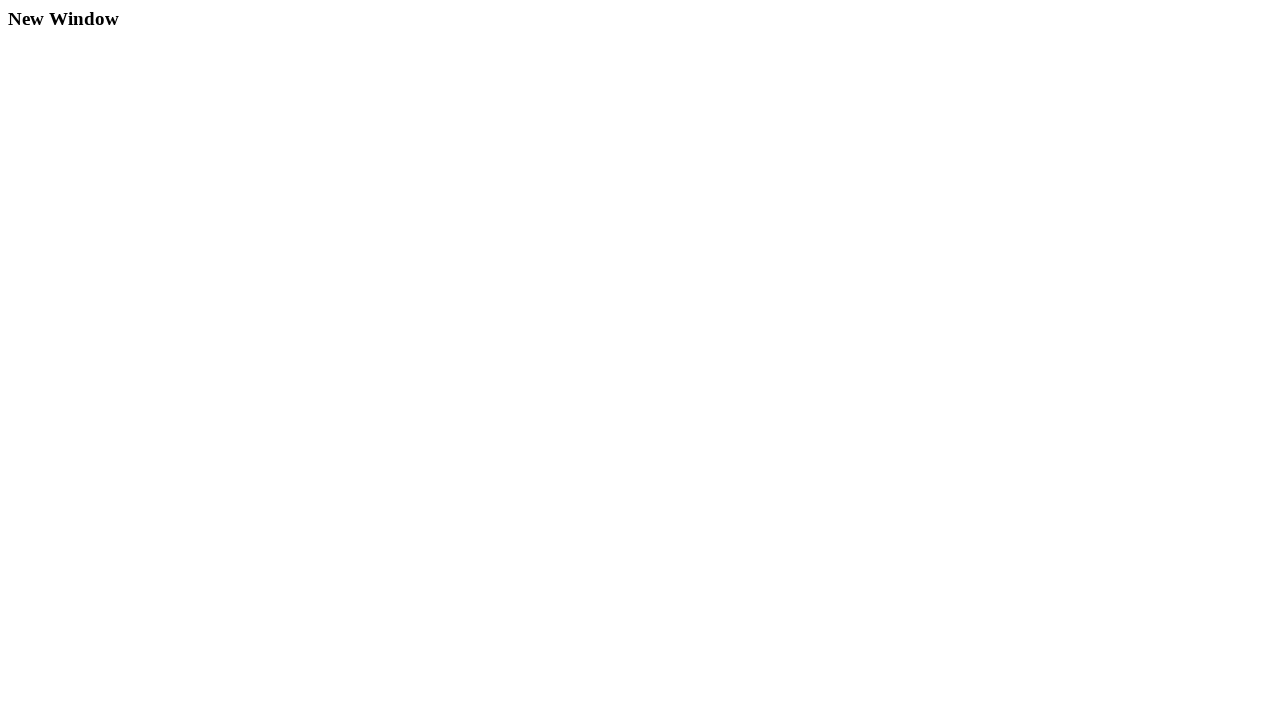

Verified new window title is 'New Window'
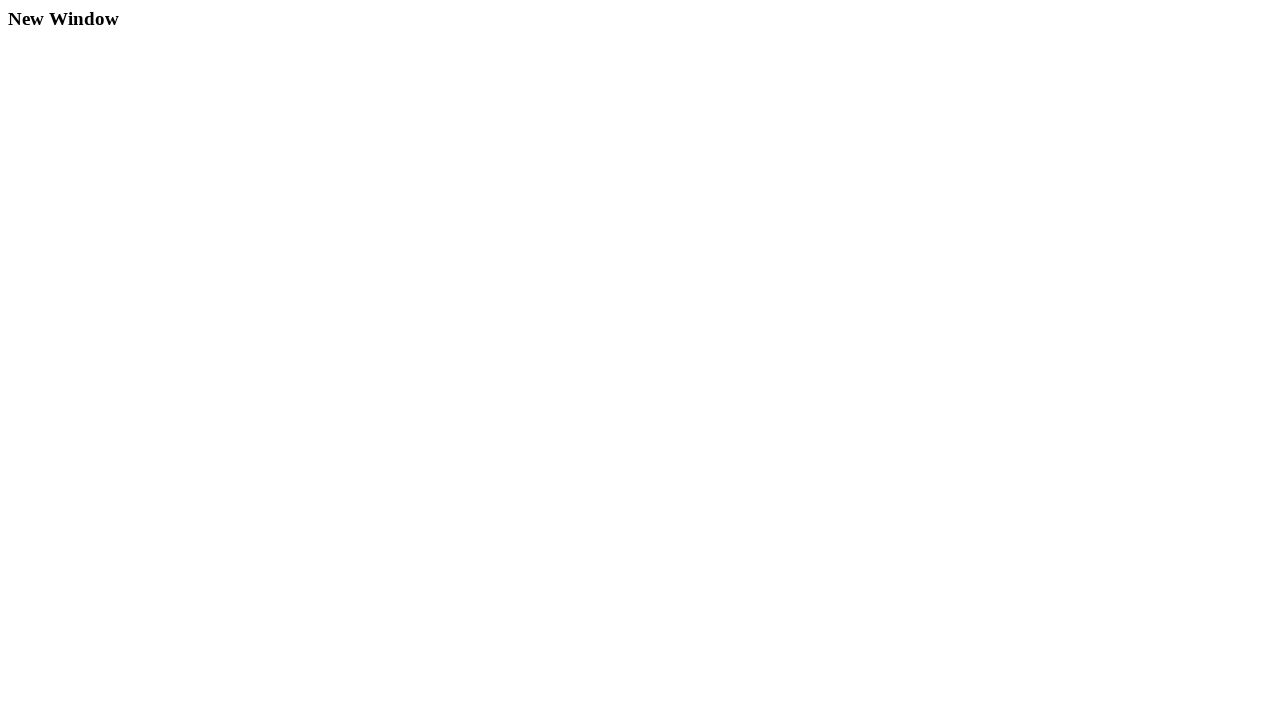

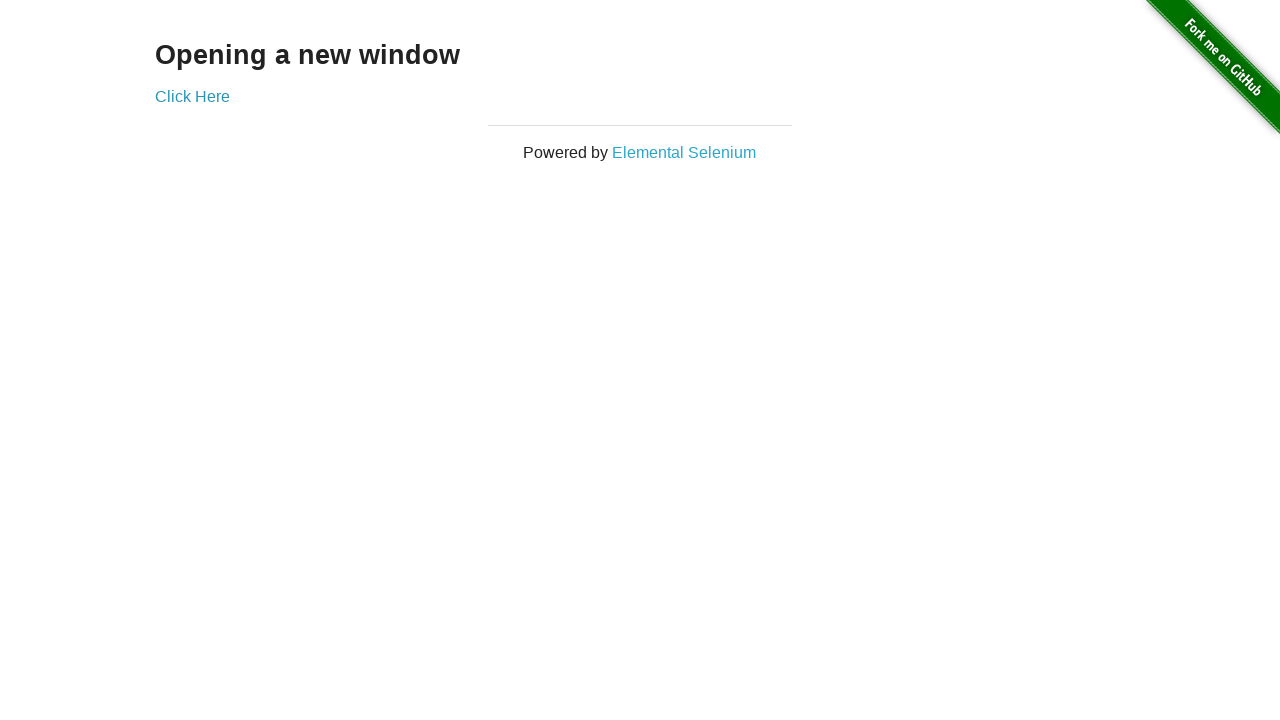